Navigates to the Rahul Shetty Academy Selenium Practice page (vegetable shopping site)

Starting URL: https://rahulshettyacademy.com/seleniumPractise/#/

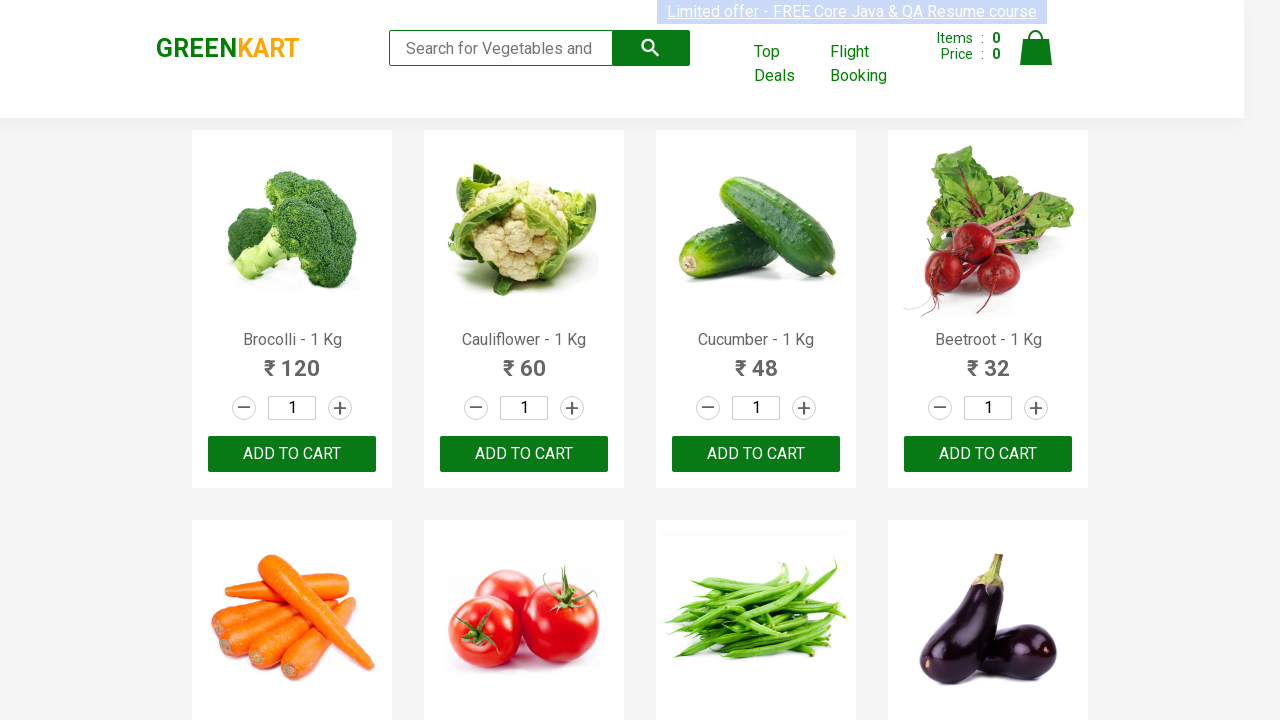

Waited for page to fully load (networkidle state)
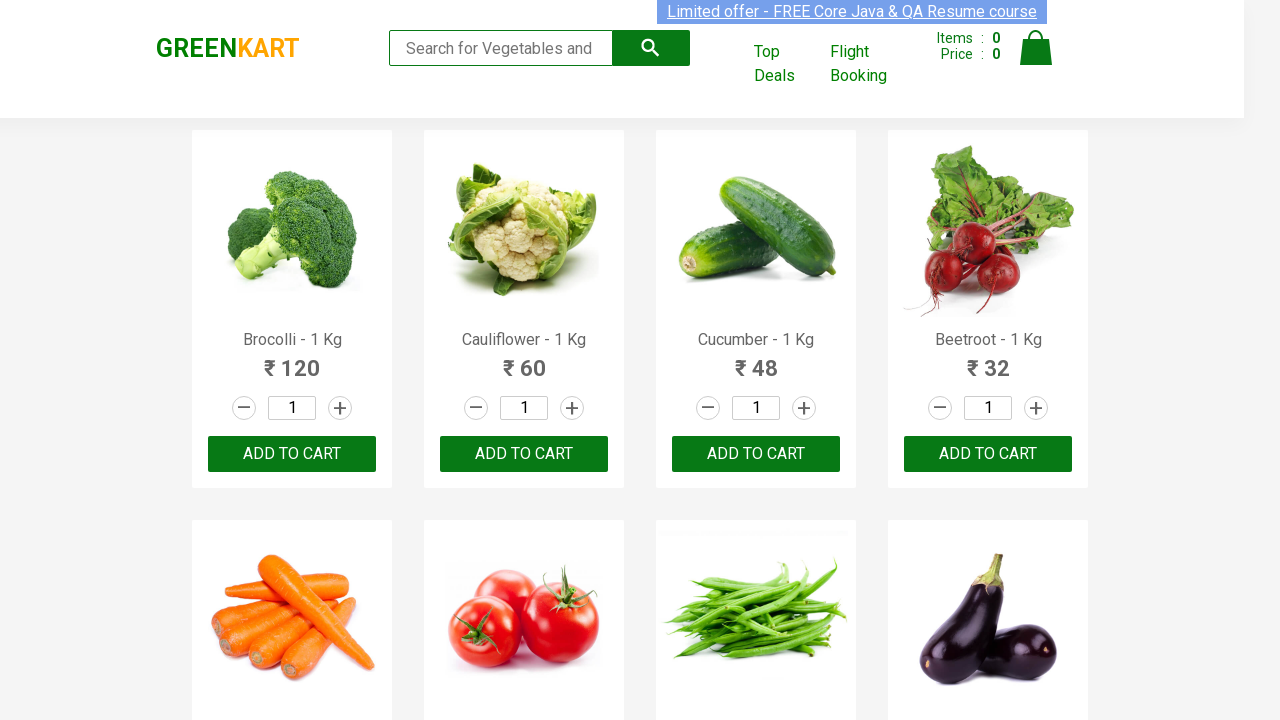

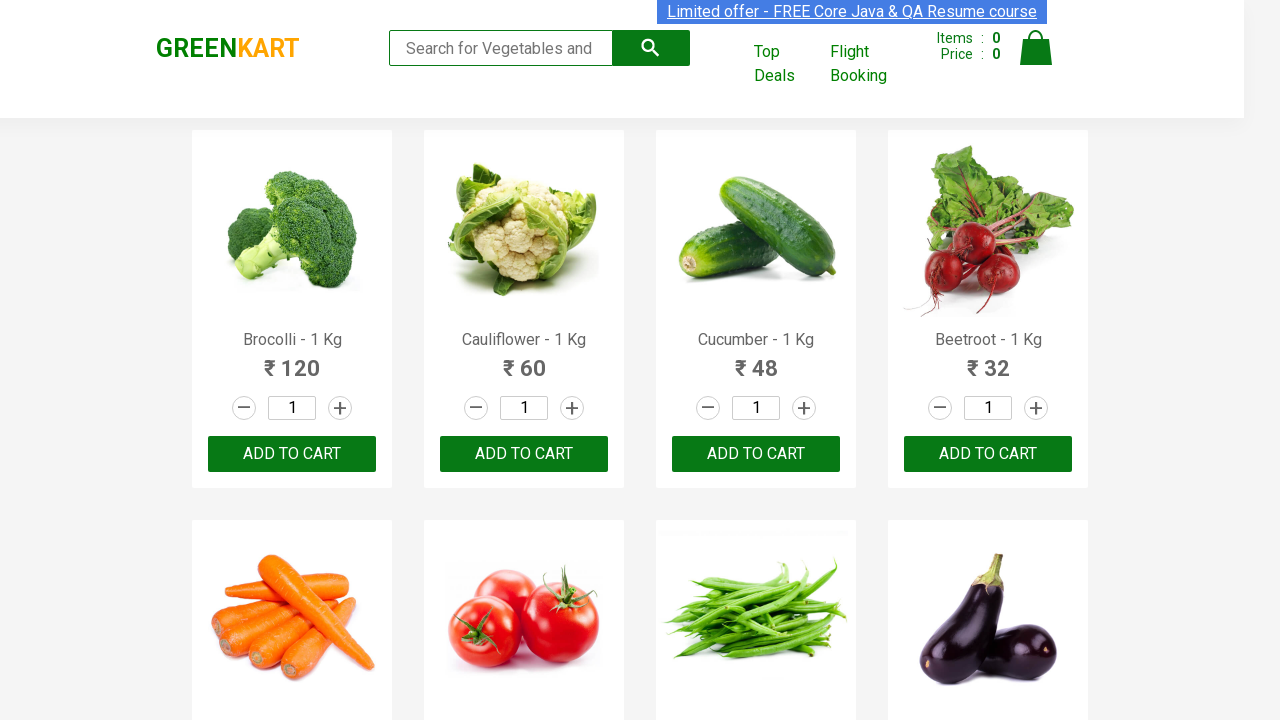